Verifies that the cart shows 0 items initially when empty

Starting URL: https://rahulshettyacademy.com/seleniumPractise/#/

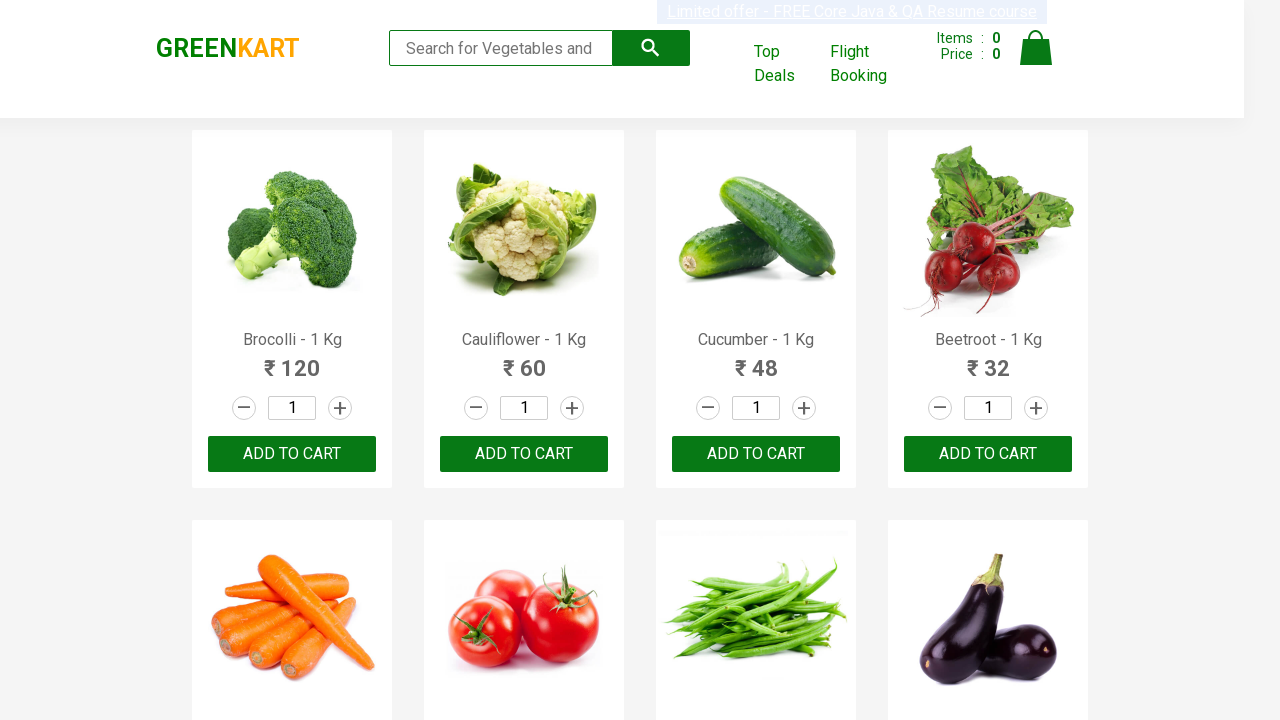

Clicked cart icon to view cart at (1036, 48) on a.cart-icon > img
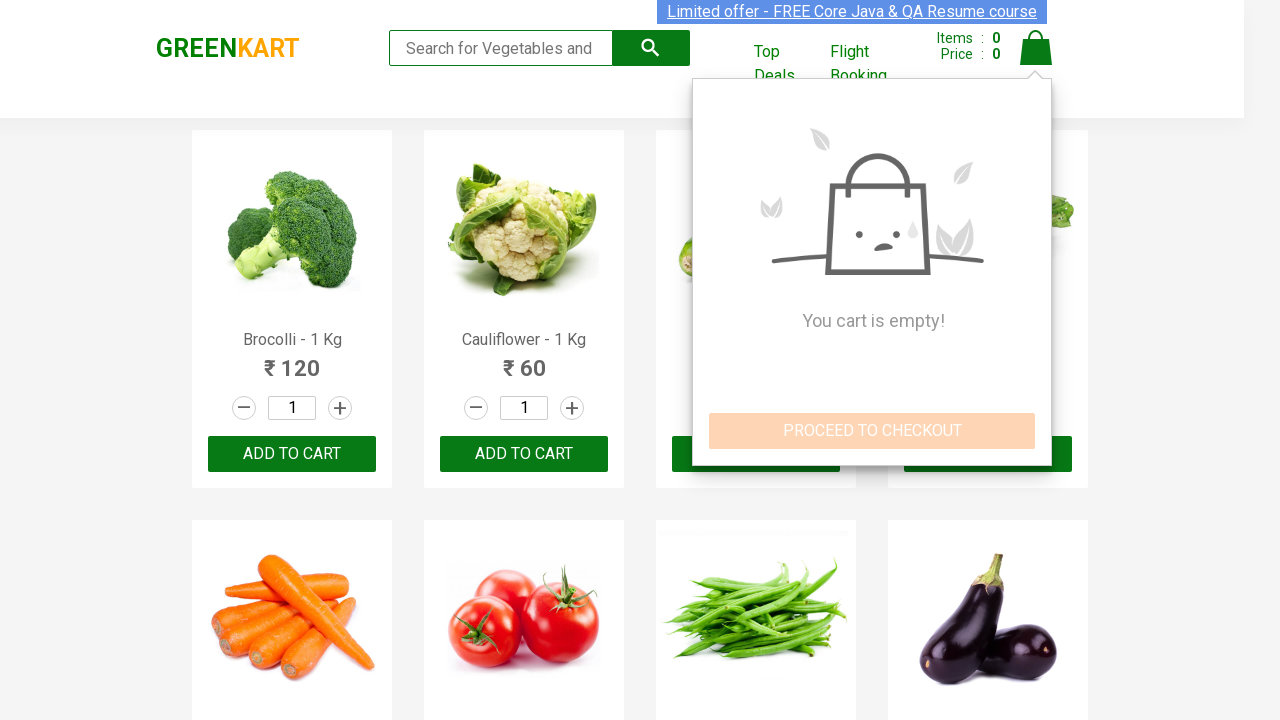

Verified cart shows 0 items initially
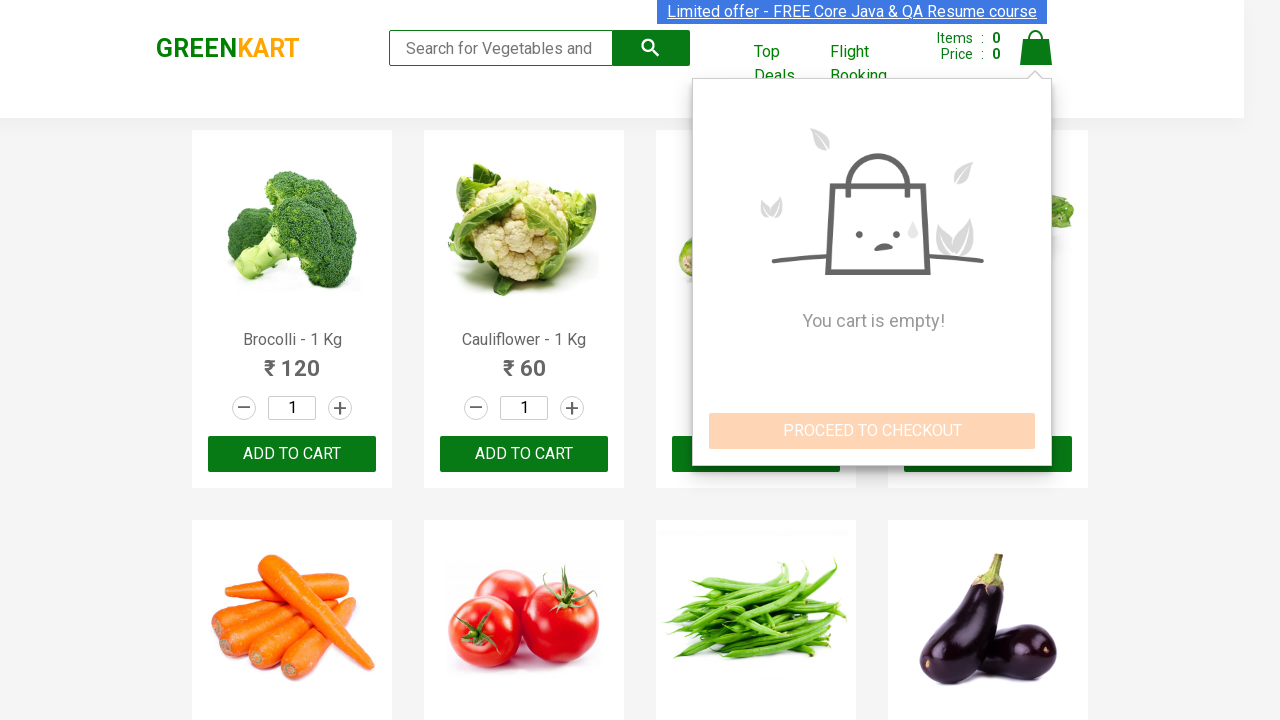

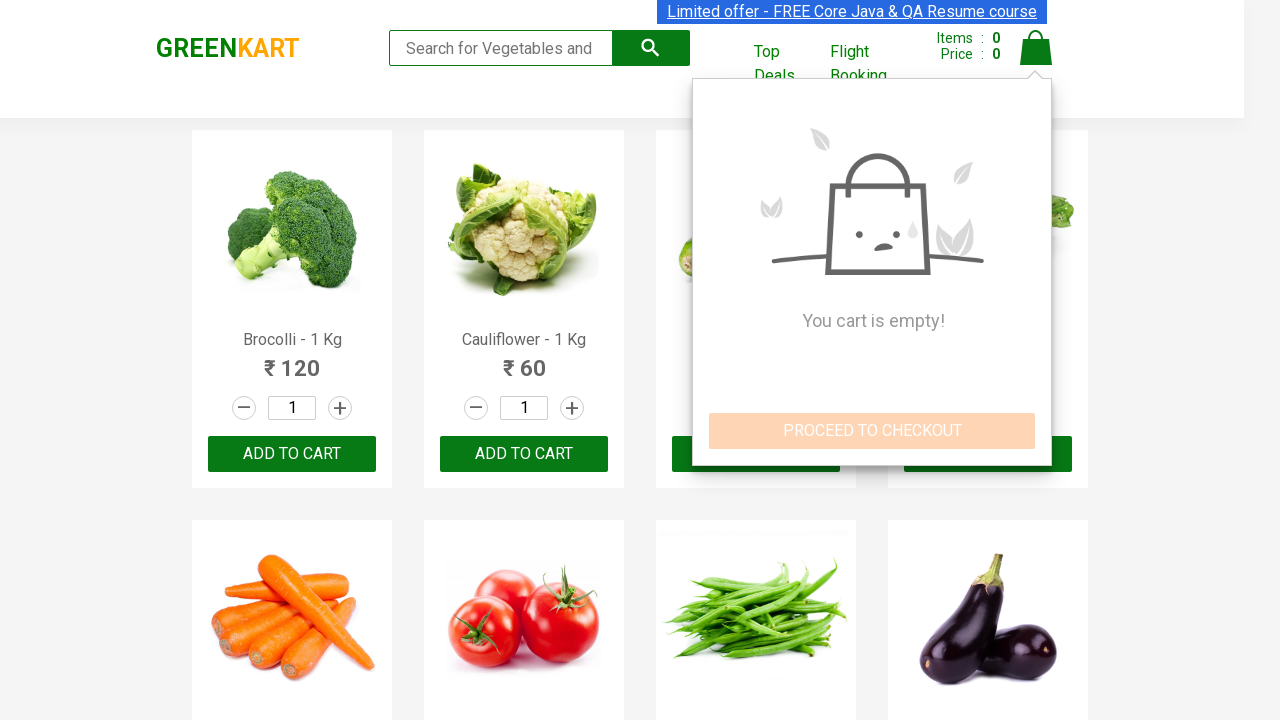